Tests date picker functionality by filling in a date in the correct format

Starting URL: https://www.lambdatest.com/selenium-playground/bootstrap-date-picker-demo

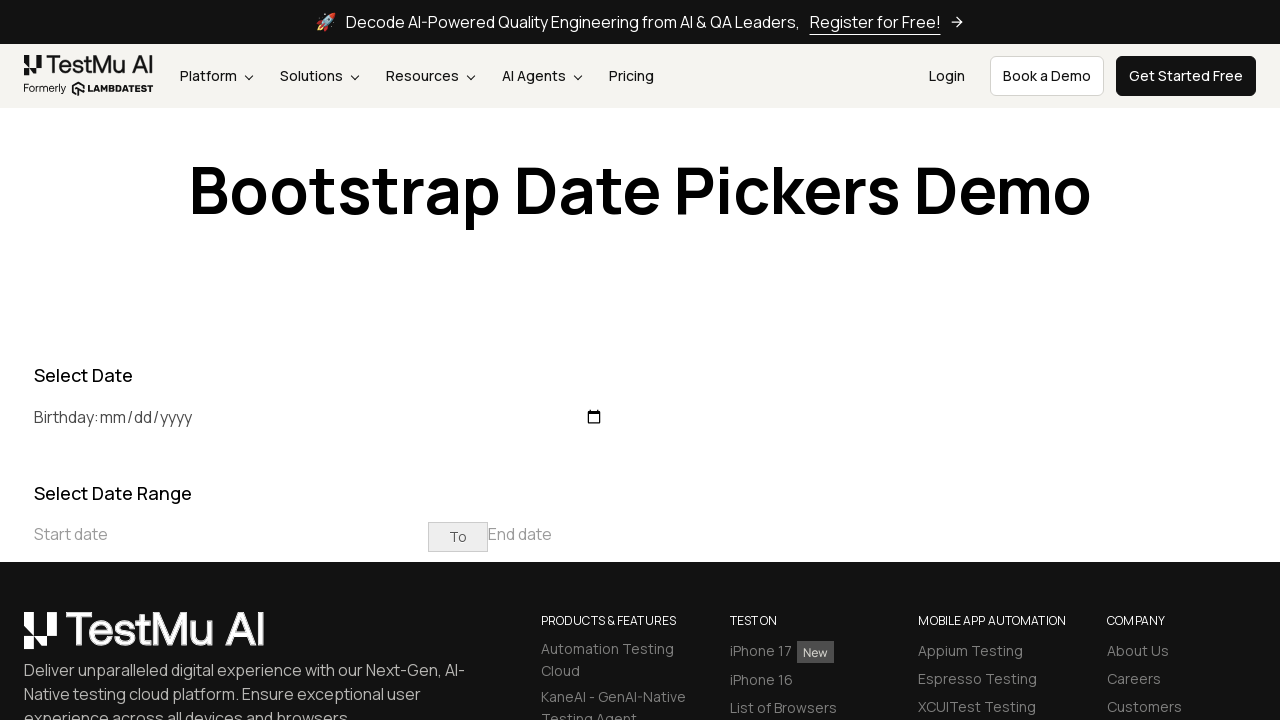

Navigated to Bootstrap date picker demo page
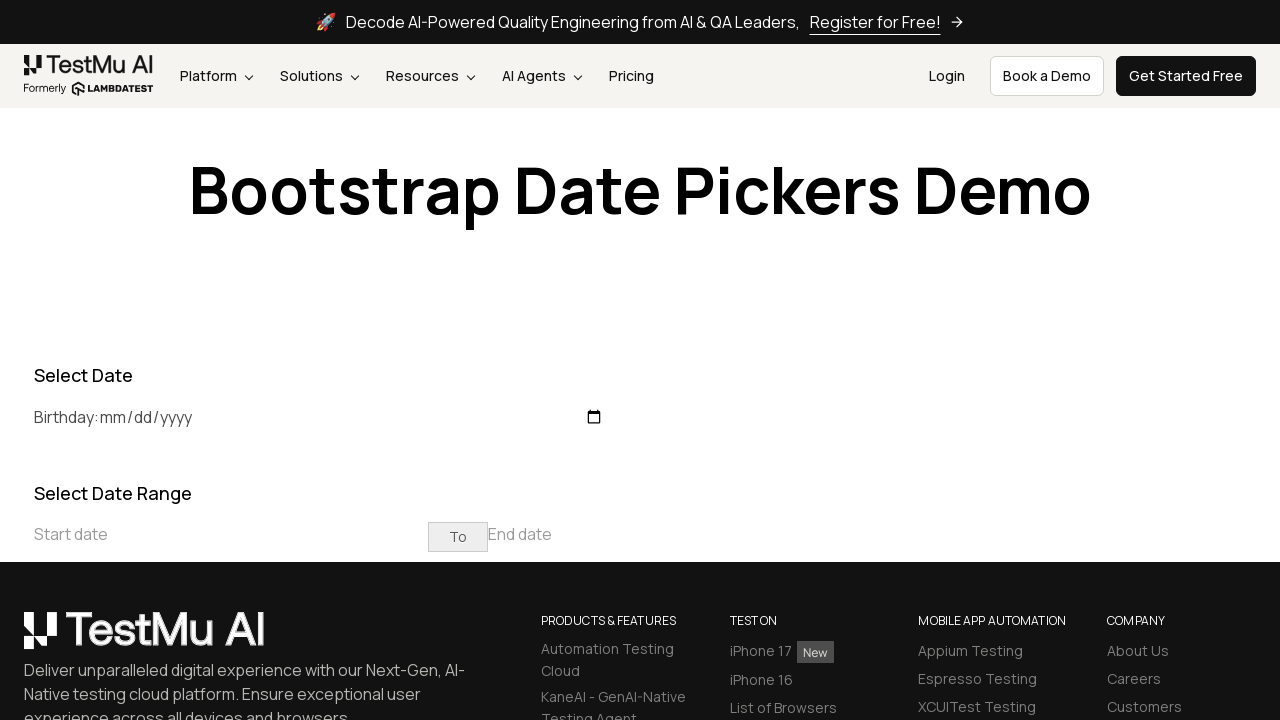

Filled birthday date field with '1999-03-15' on #birthday
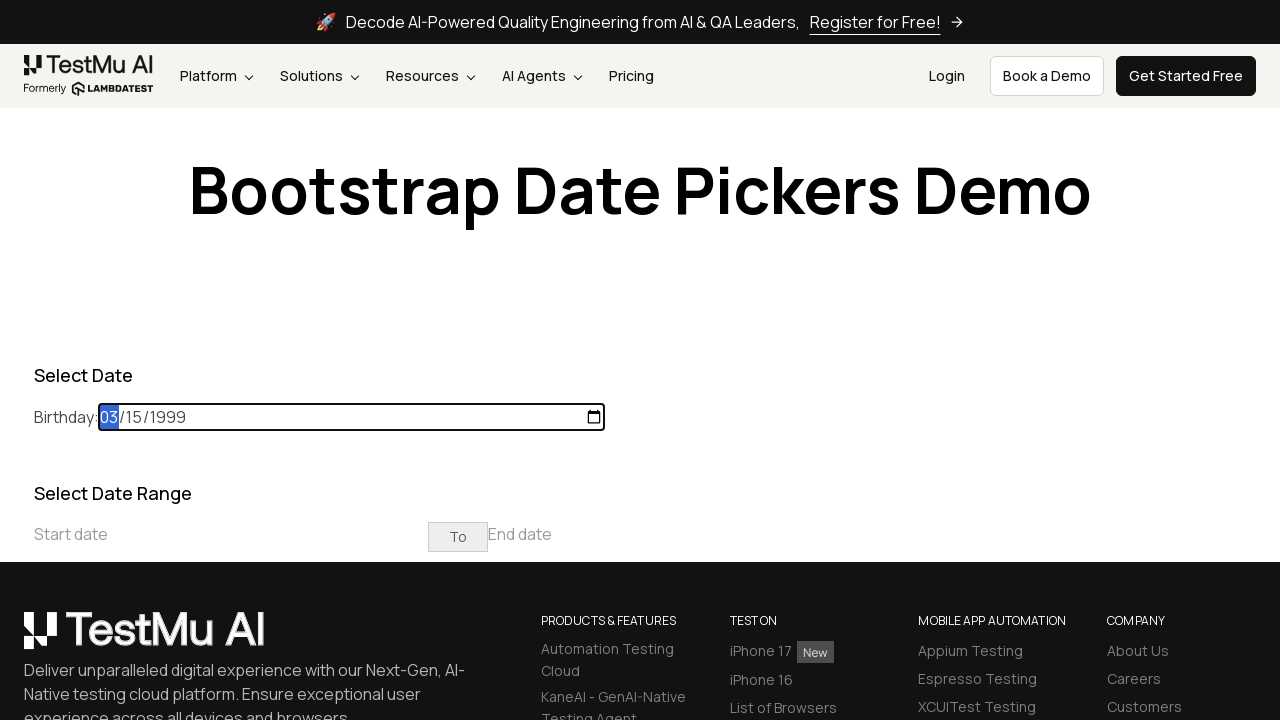

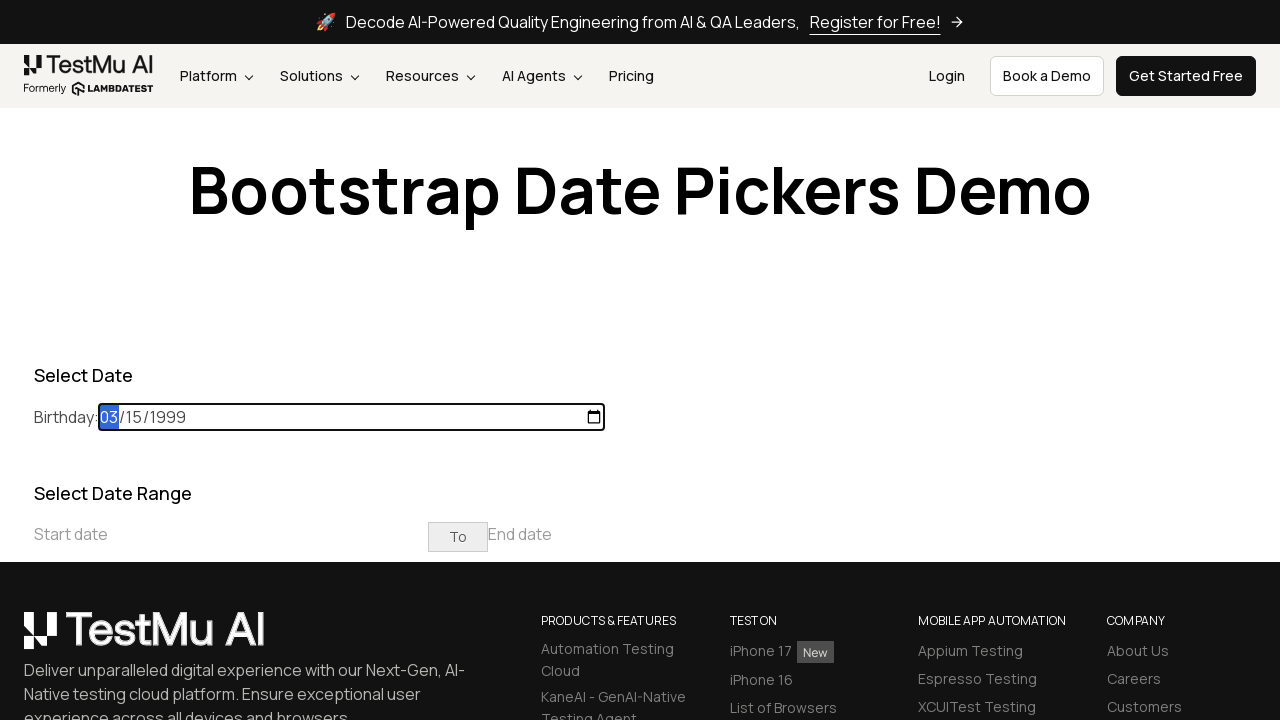